Tests basic navigation by loading the Kenya Map homepage and then navigating to the explore page

Starting URL: https://www.thekenyamap.com/

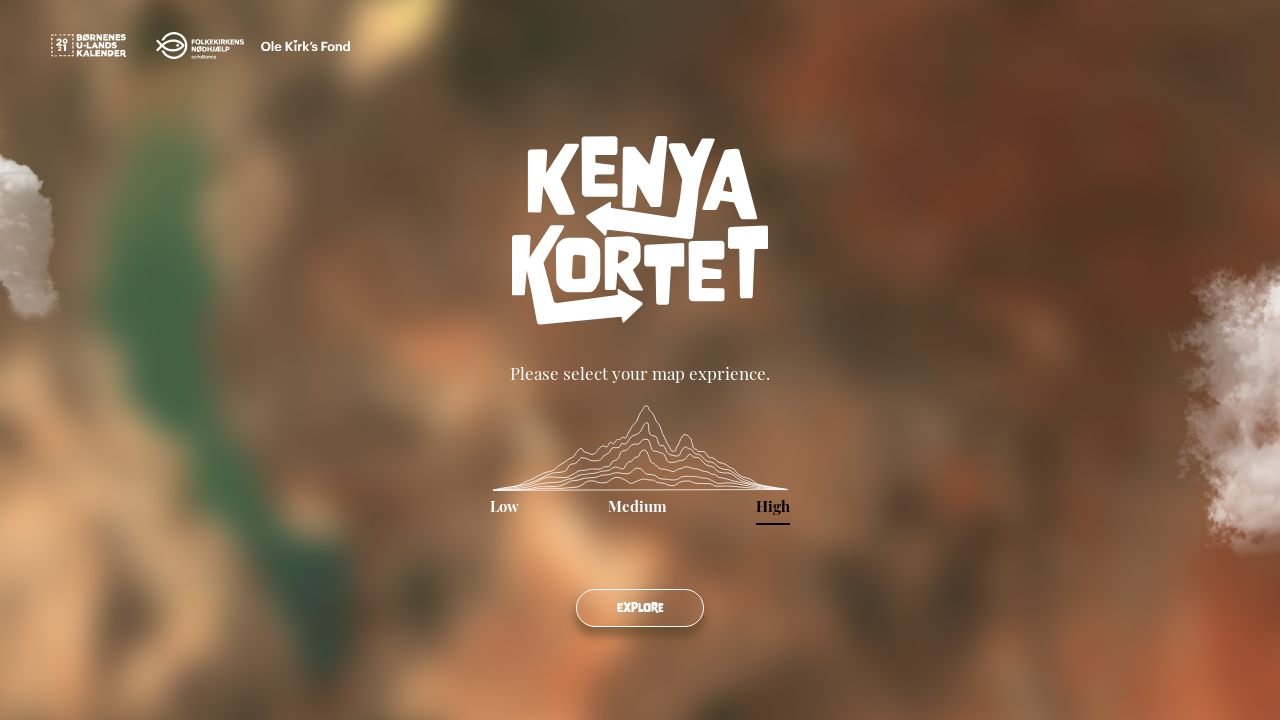

Loaded Kenya Map homepage
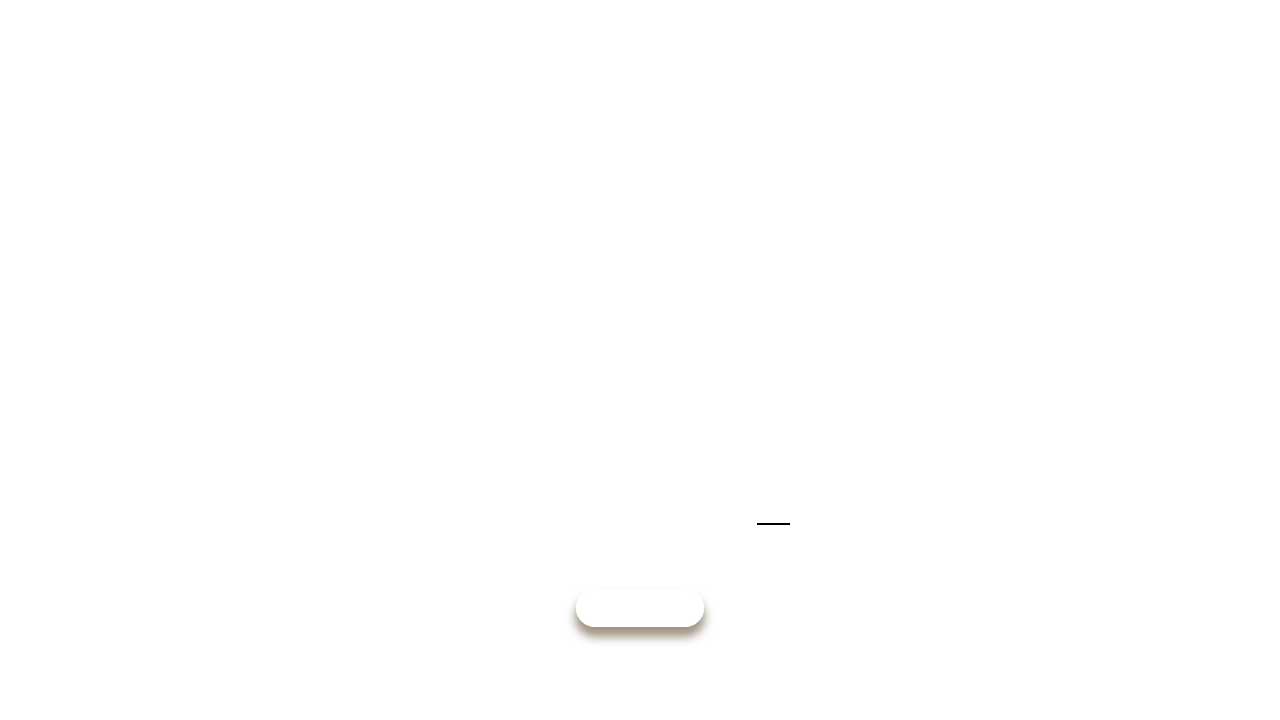

Navigated to explore page
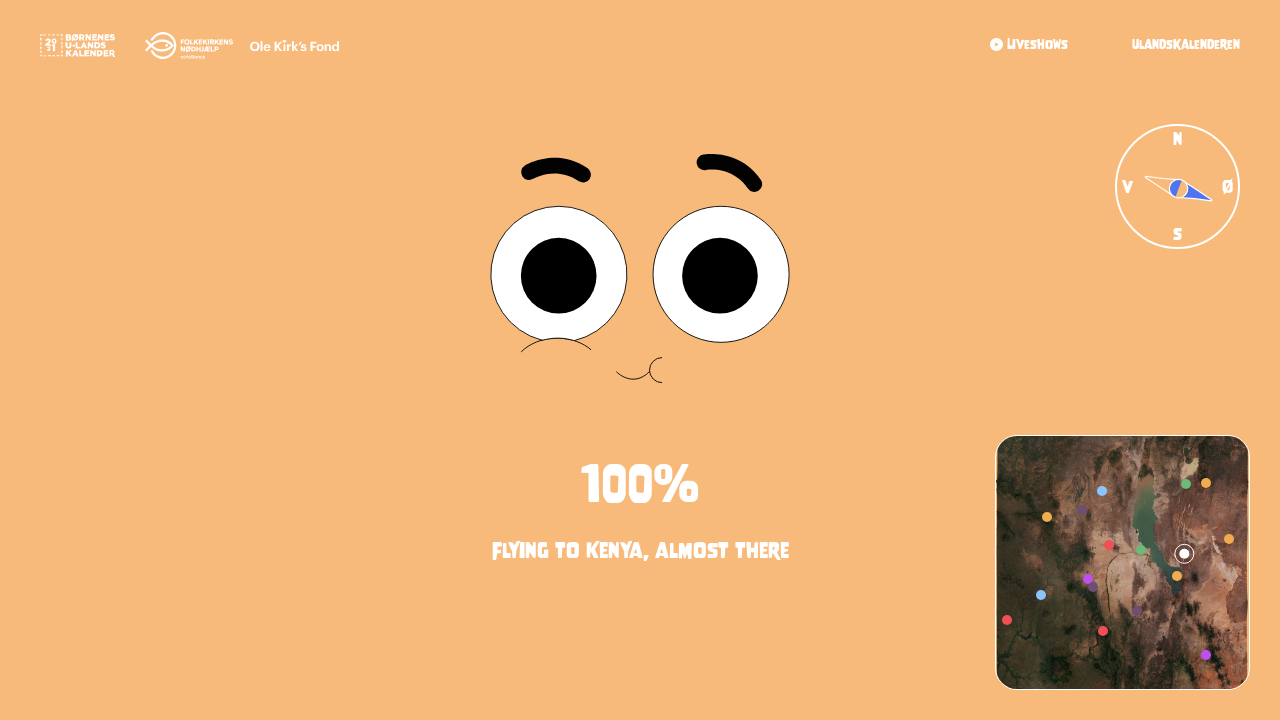

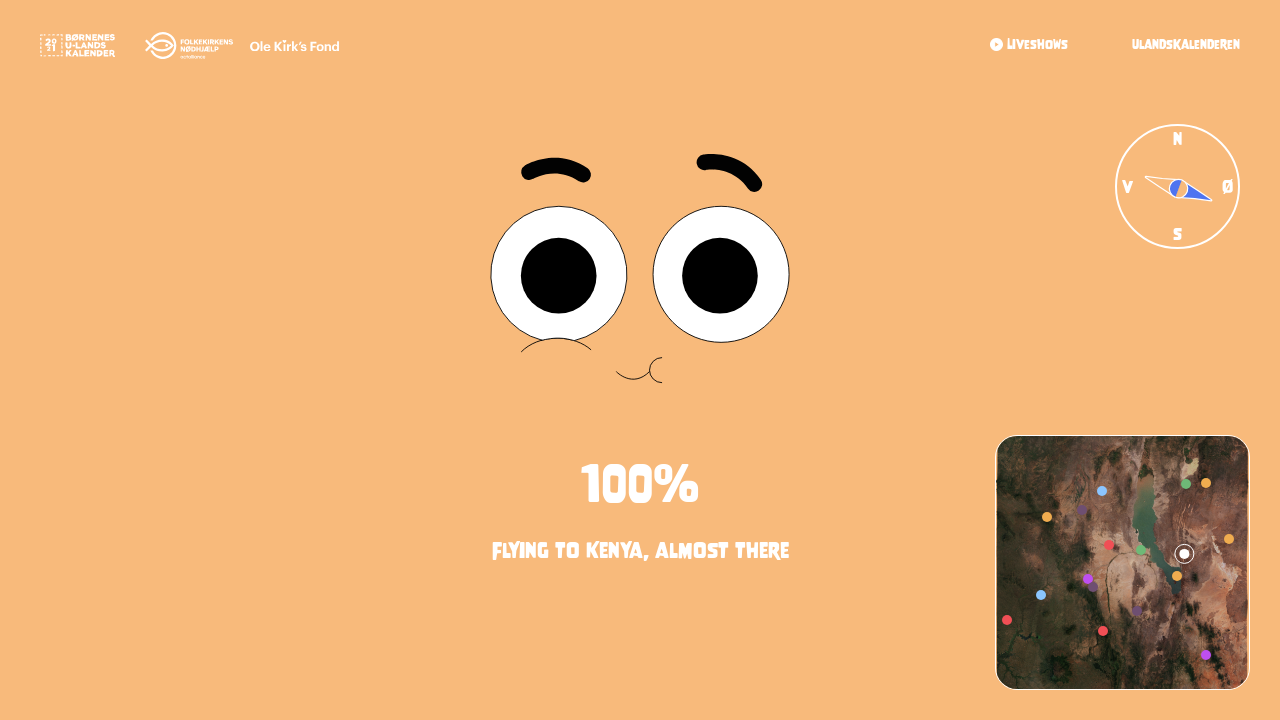